Tests date picker functionality by opening a date picker, selecting a specific month (October), year (2021), and day (27) from dropdown menus and calendar table.

Starting URL: https://www.dummyticket.com/dummy-ticket-for.visa-application/

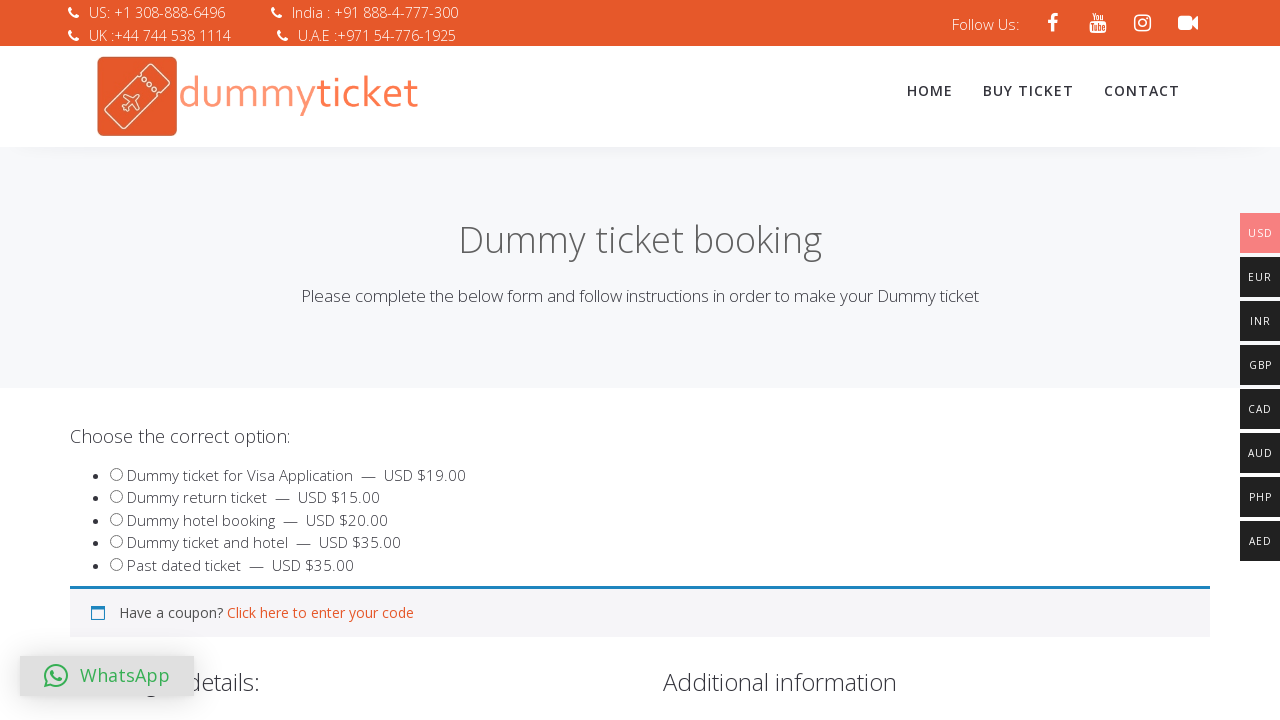

Clicked date of birth input to open date picker at (344, 360) on input#dob
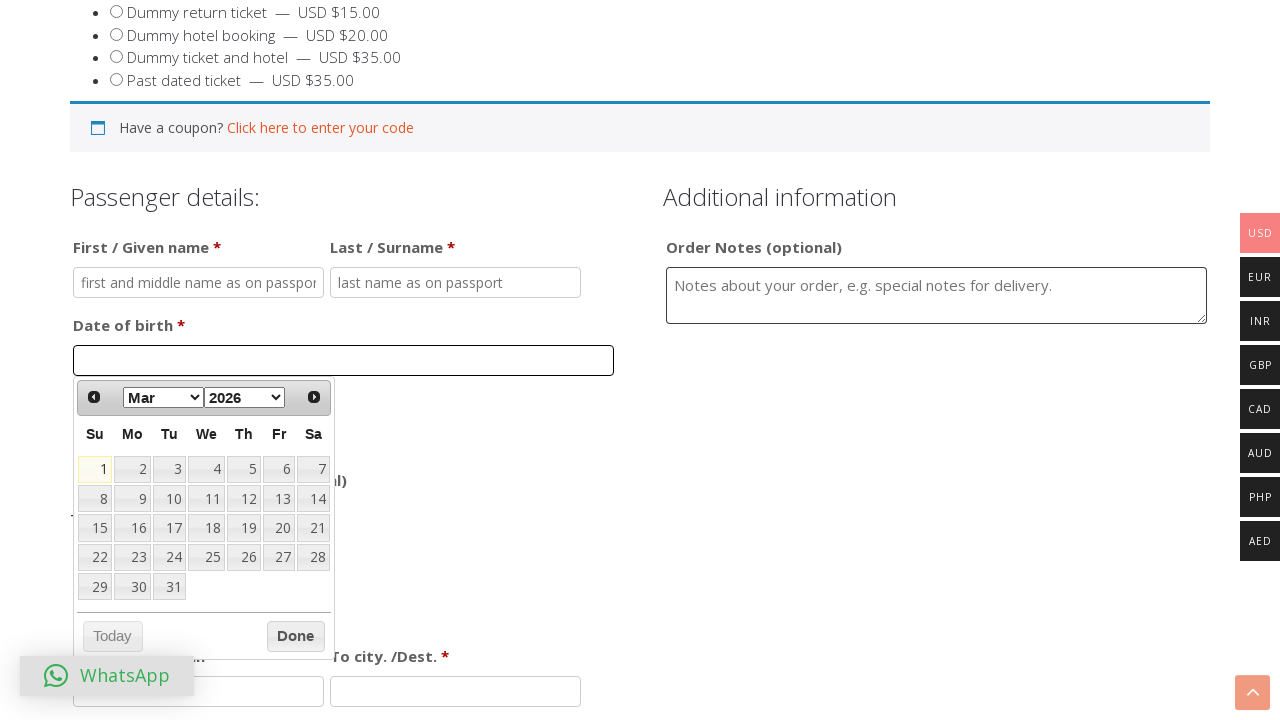

Selected October from month dropdown on select.ui-datepicker-month
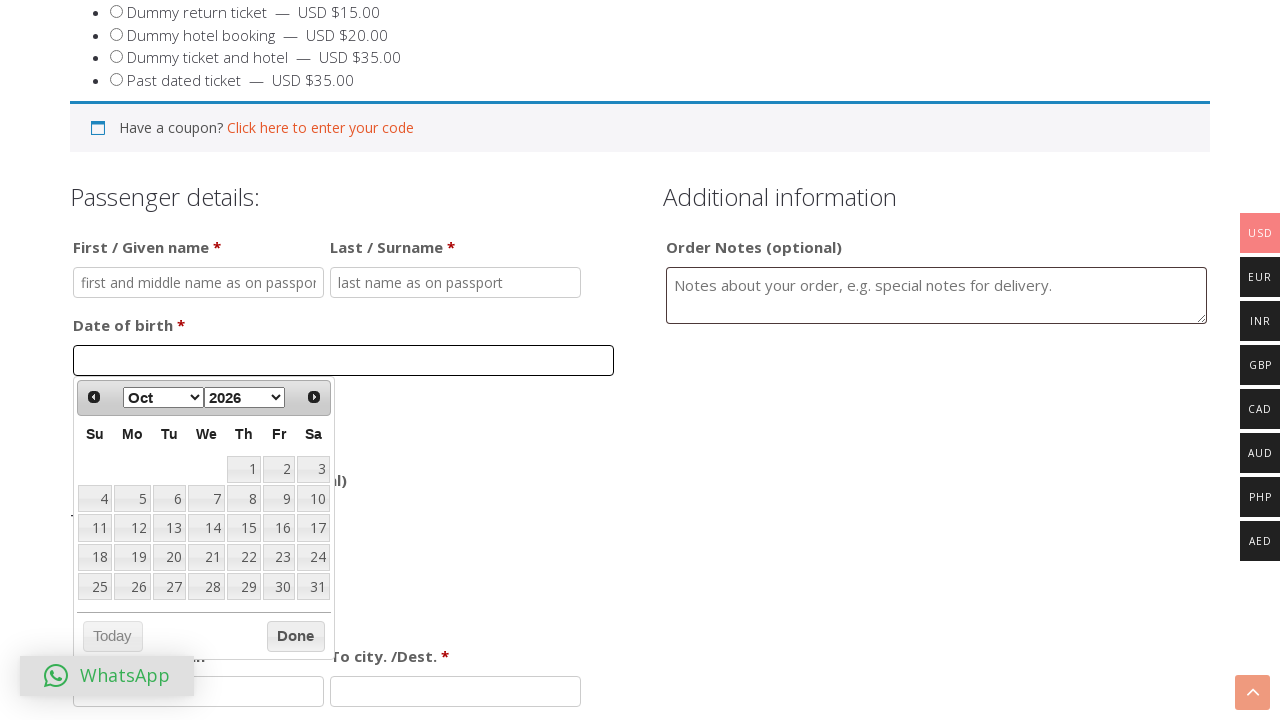

Selected 2021 from year dropdown on select.ui-datepicker-year
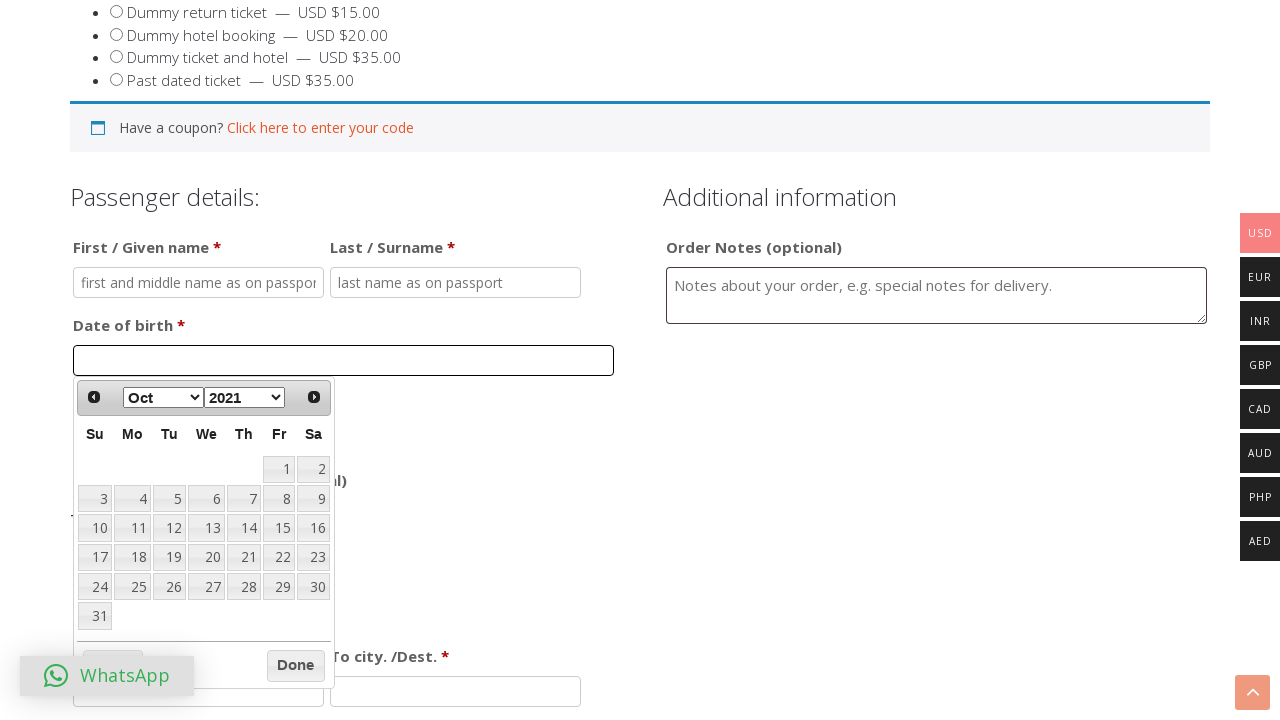

Selected day 27 from calendar table at (206, 587) on table.ui-datepicker-calendar td a:text('27')
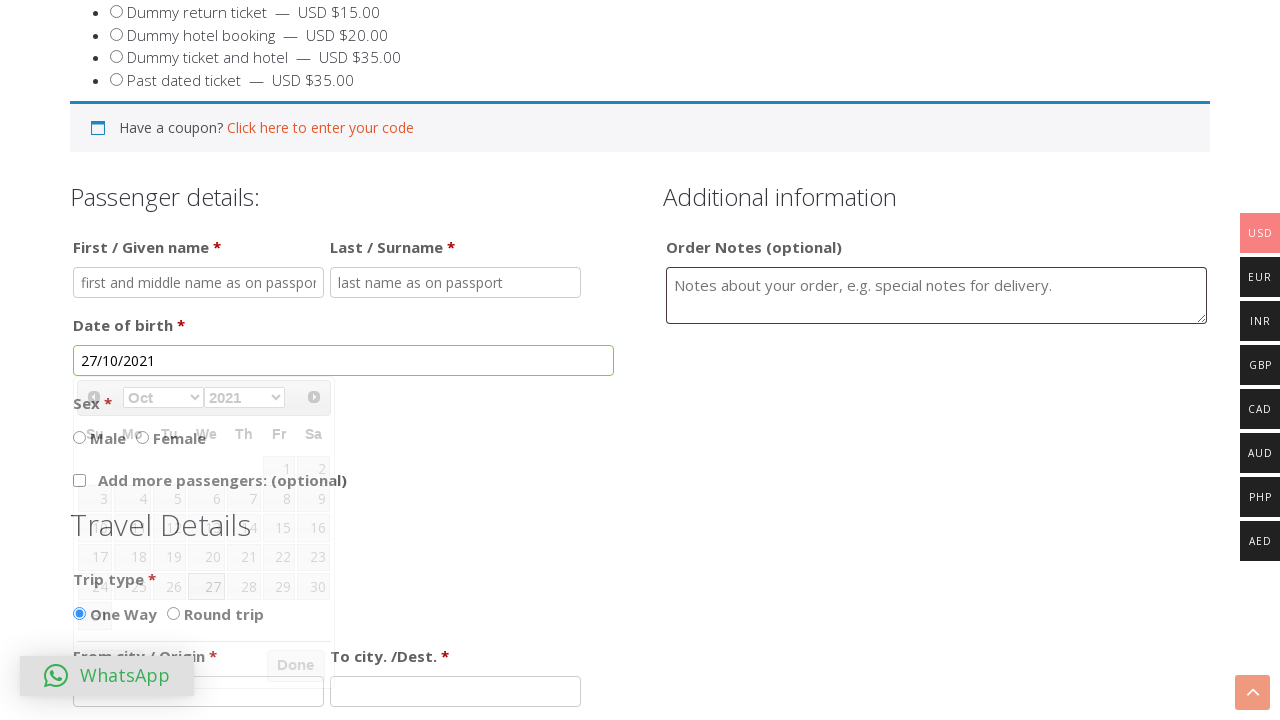

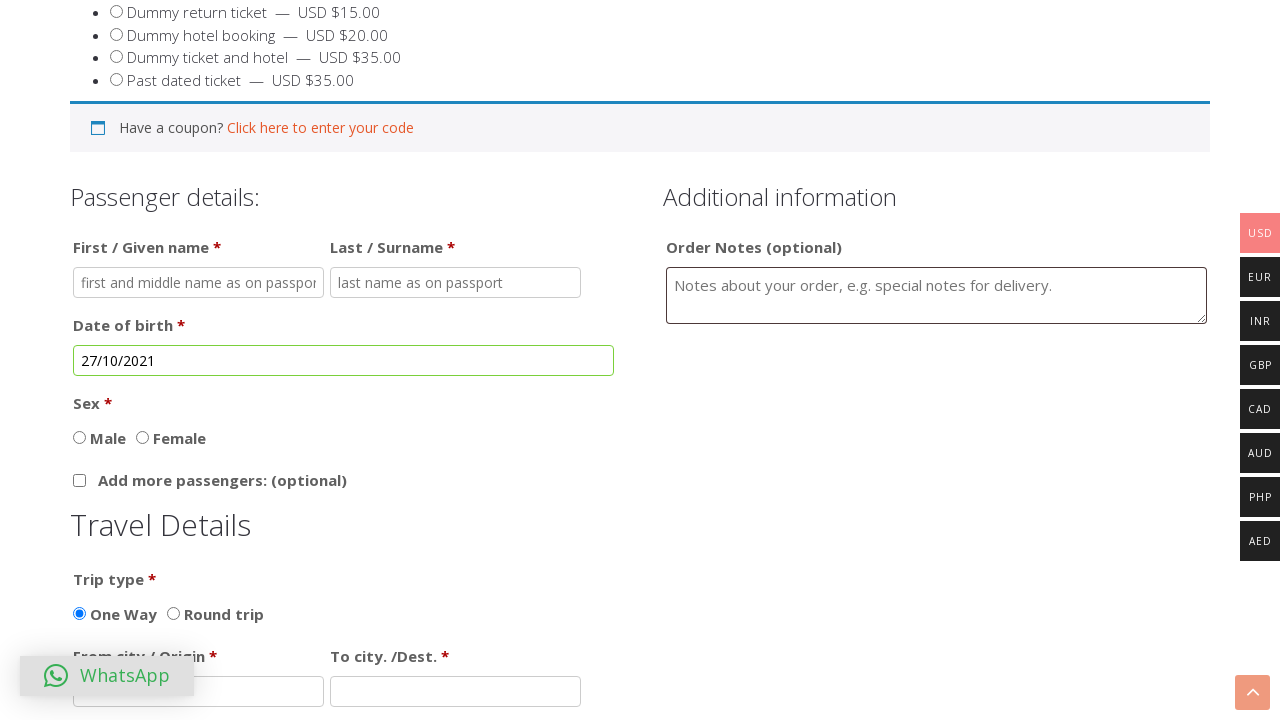